Tests the subtitle search functionality on yts-subs.com by searching for a movie, clicking on the first search result, and verifying that subtitles are displayed on the movie page.

Starting URL: https://yts-subs.com/search/inception

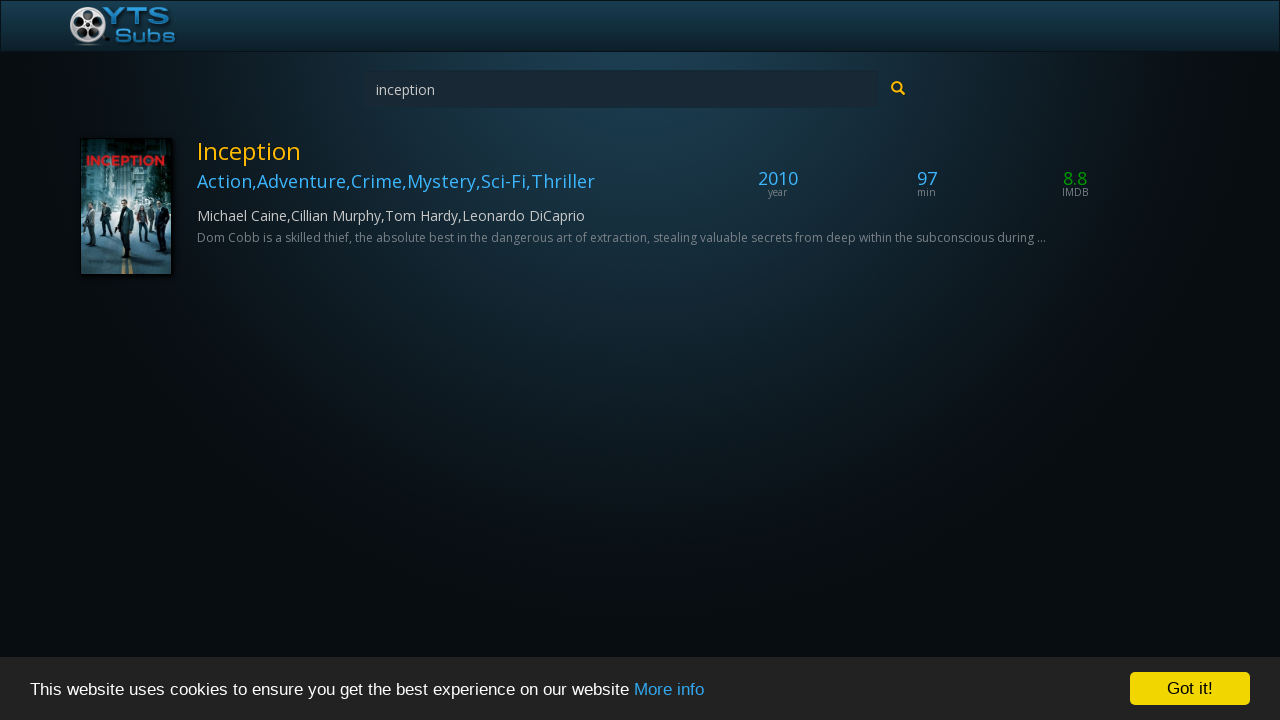

Search results loaded on yts-subs.com
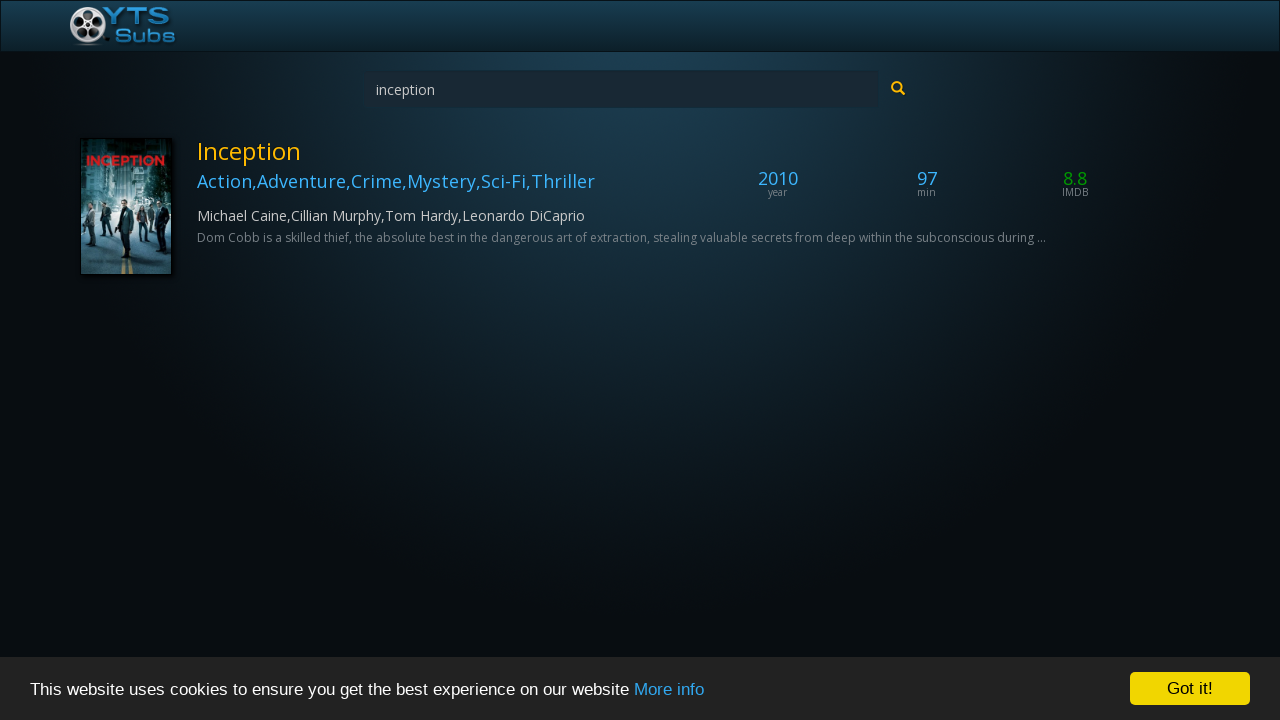

Clicked on first search result for Inception at (640, 206) on .media-list .media.media-movie-clickable
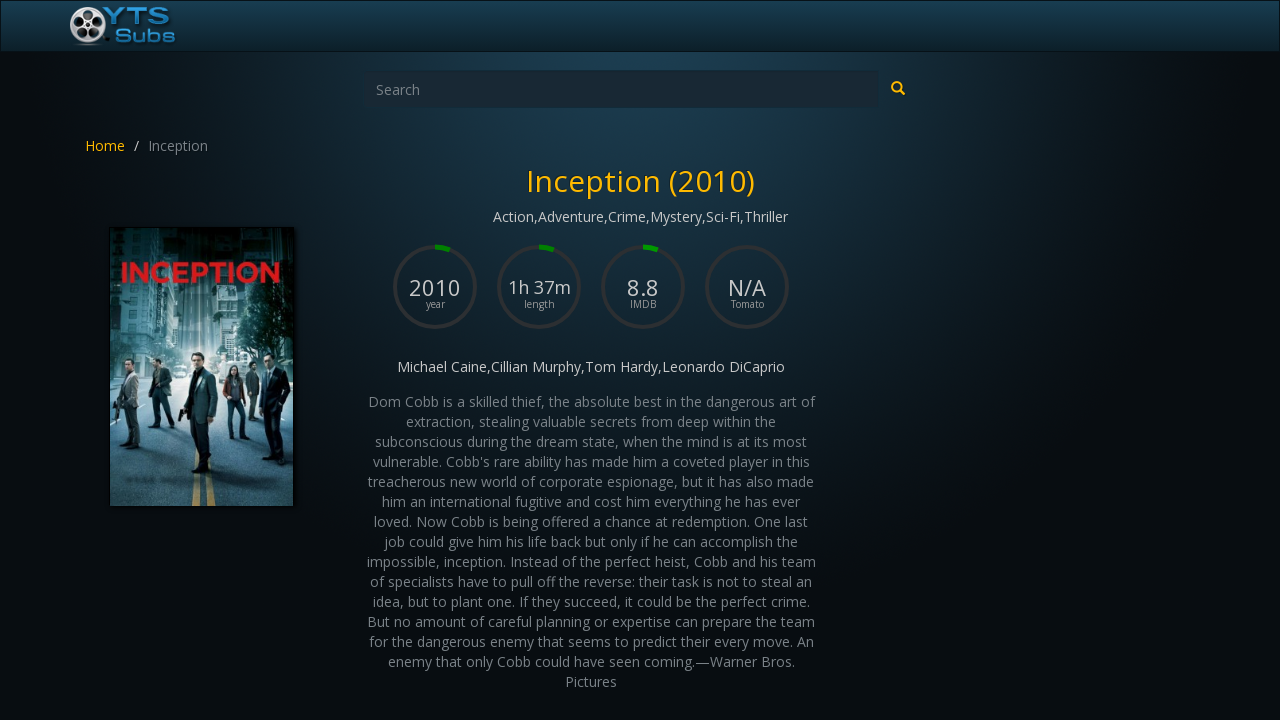

Subtitles table loaded on movie page
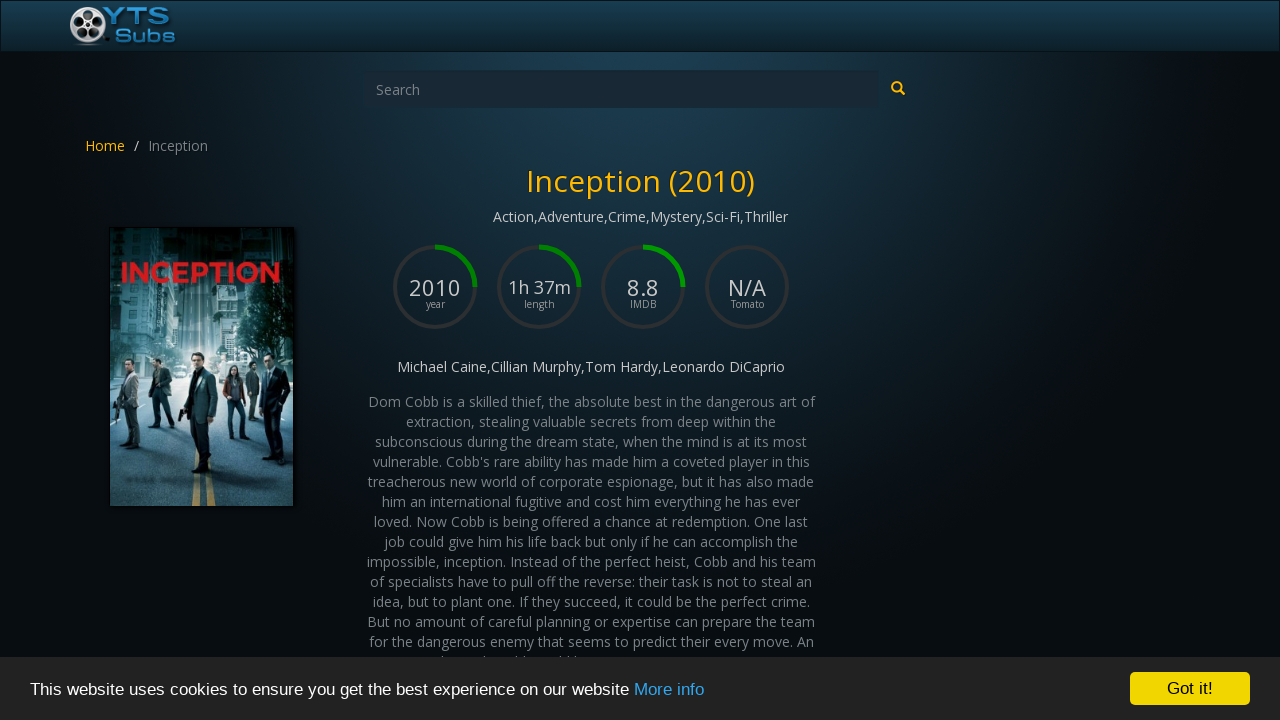

Subtitle language elements found, confirming subtitles are displayed
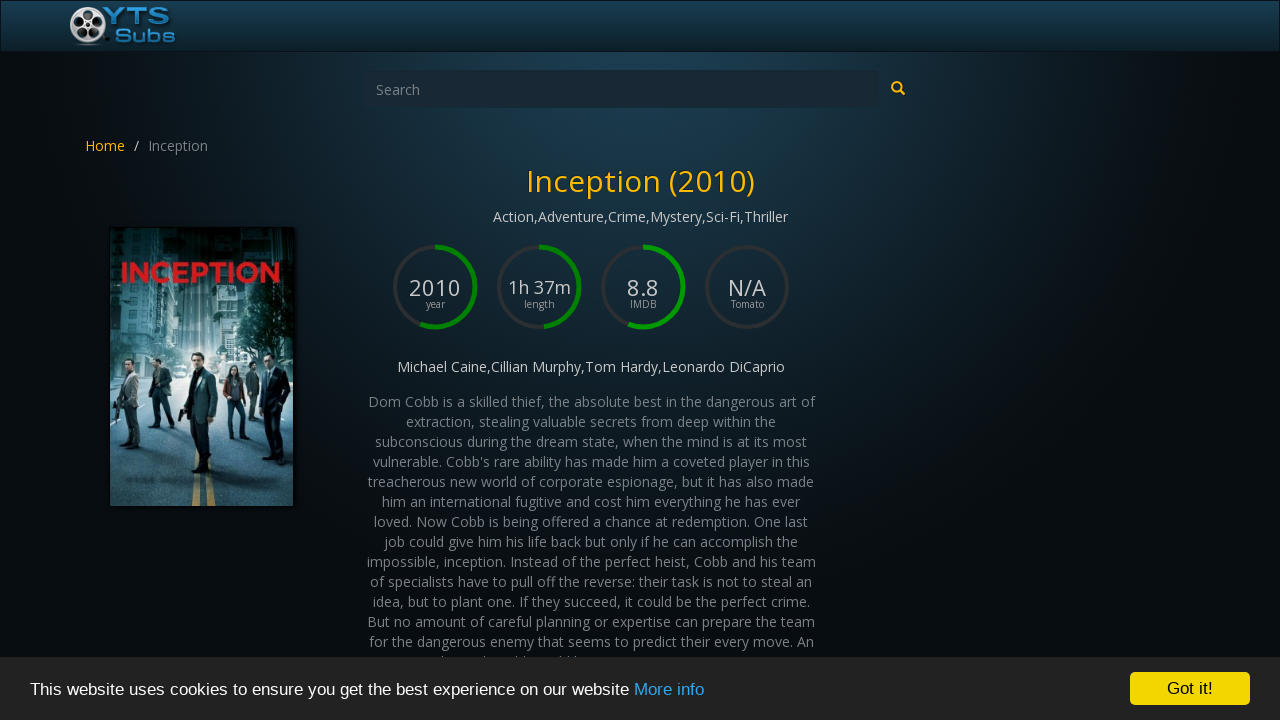

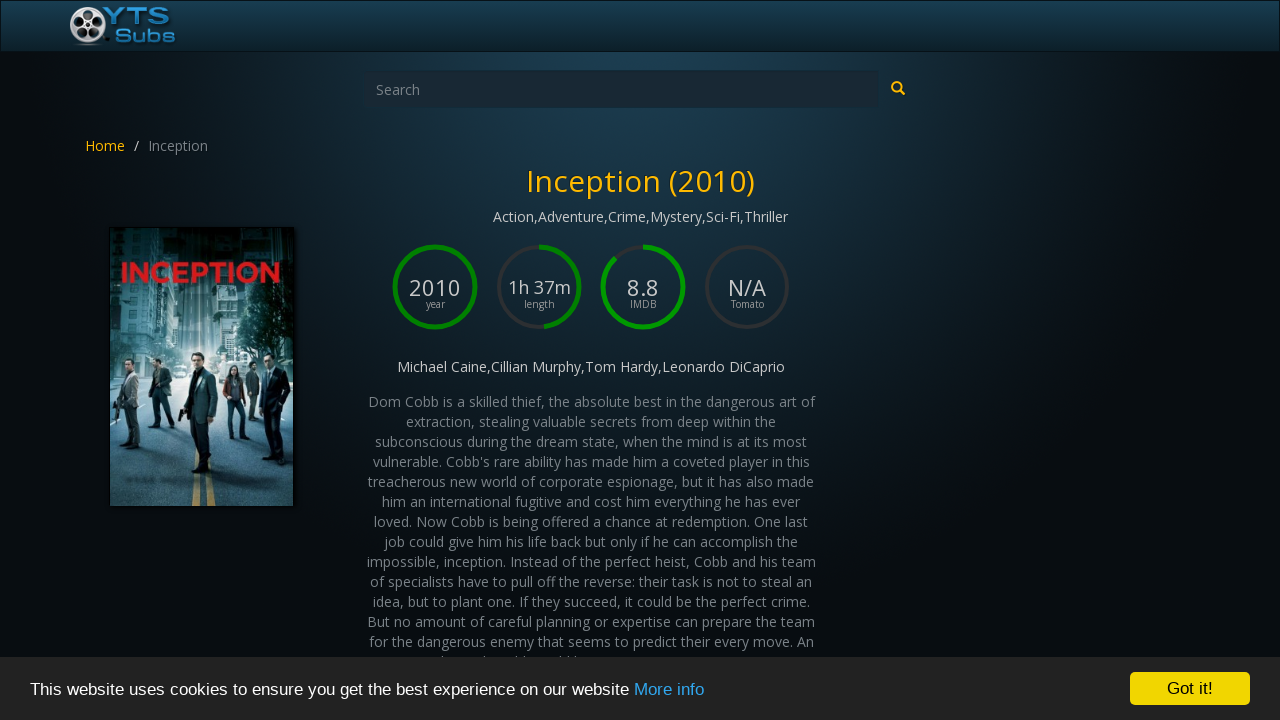